Simple navigation test that opens a website to verify it loads correctly

Starting URL: https://techwithjustin.net

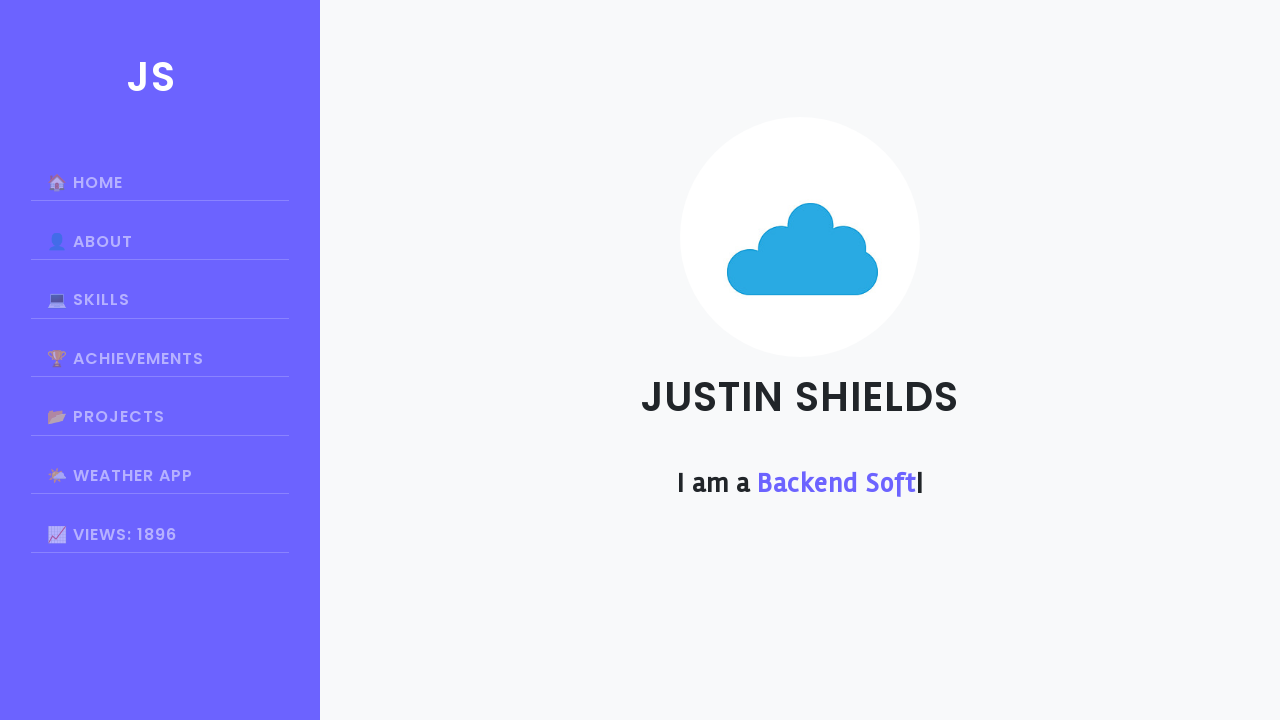

Page loaded with domcontentloaded state
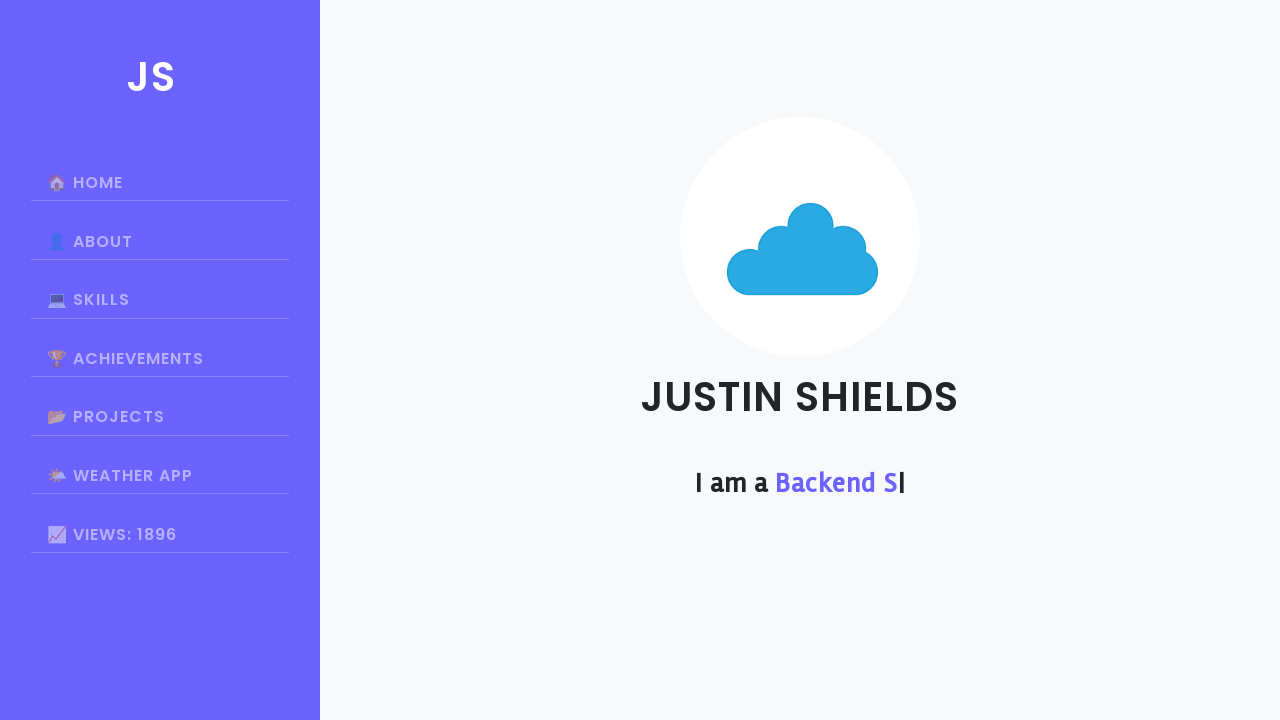

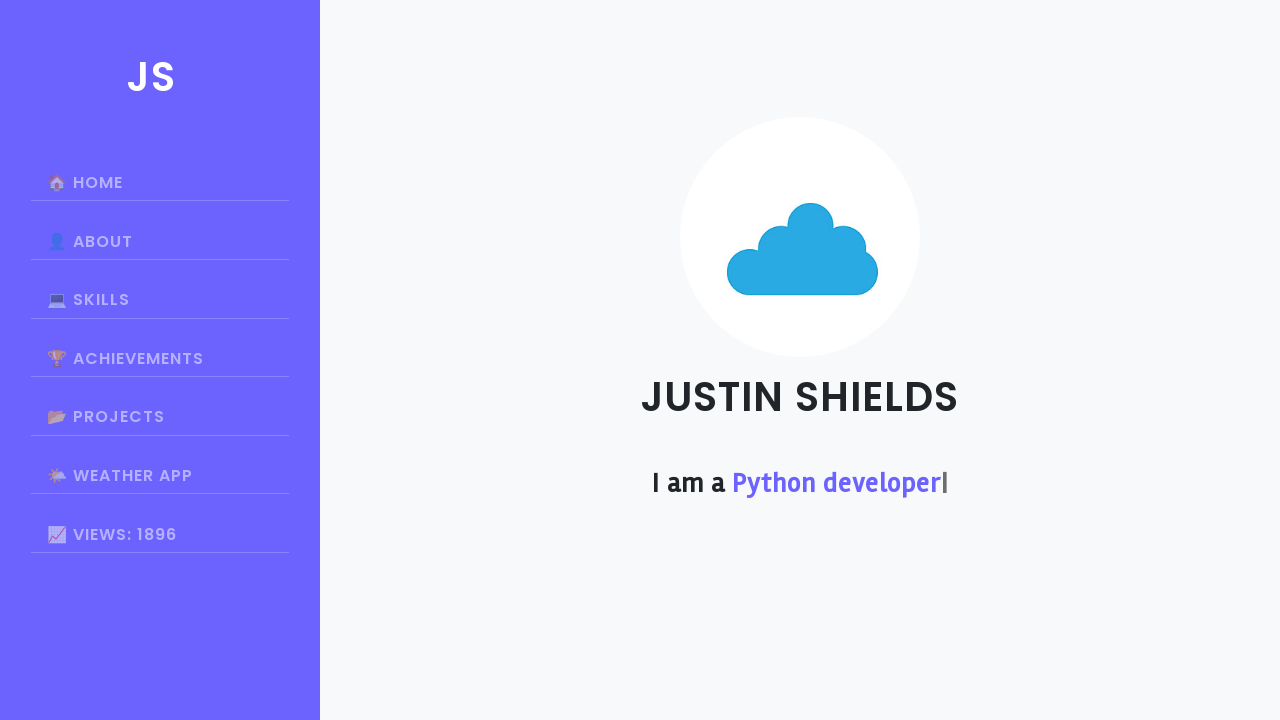